Launches a browser, navigates to the Mobile World website, and maximizes the browser window.

Starting URL: https://mobileworld.azurewebsites.net/

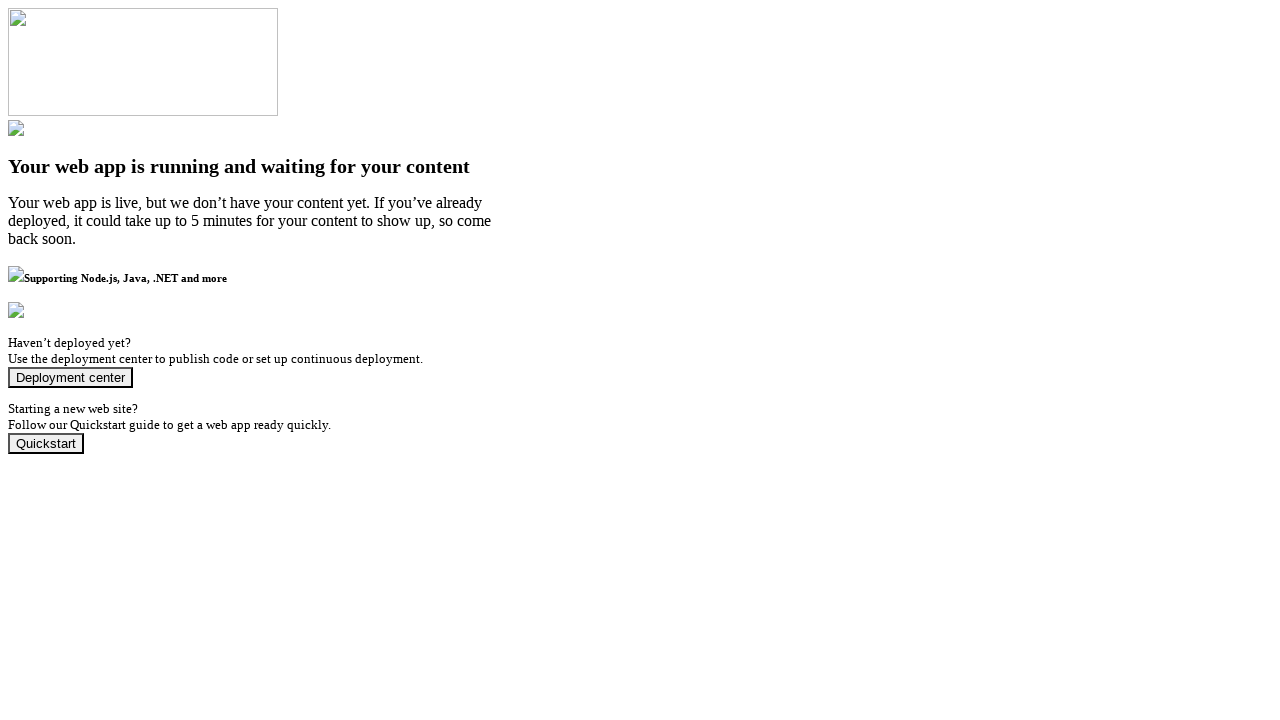

Set viewport size to 1920x1080 to maximize browser window
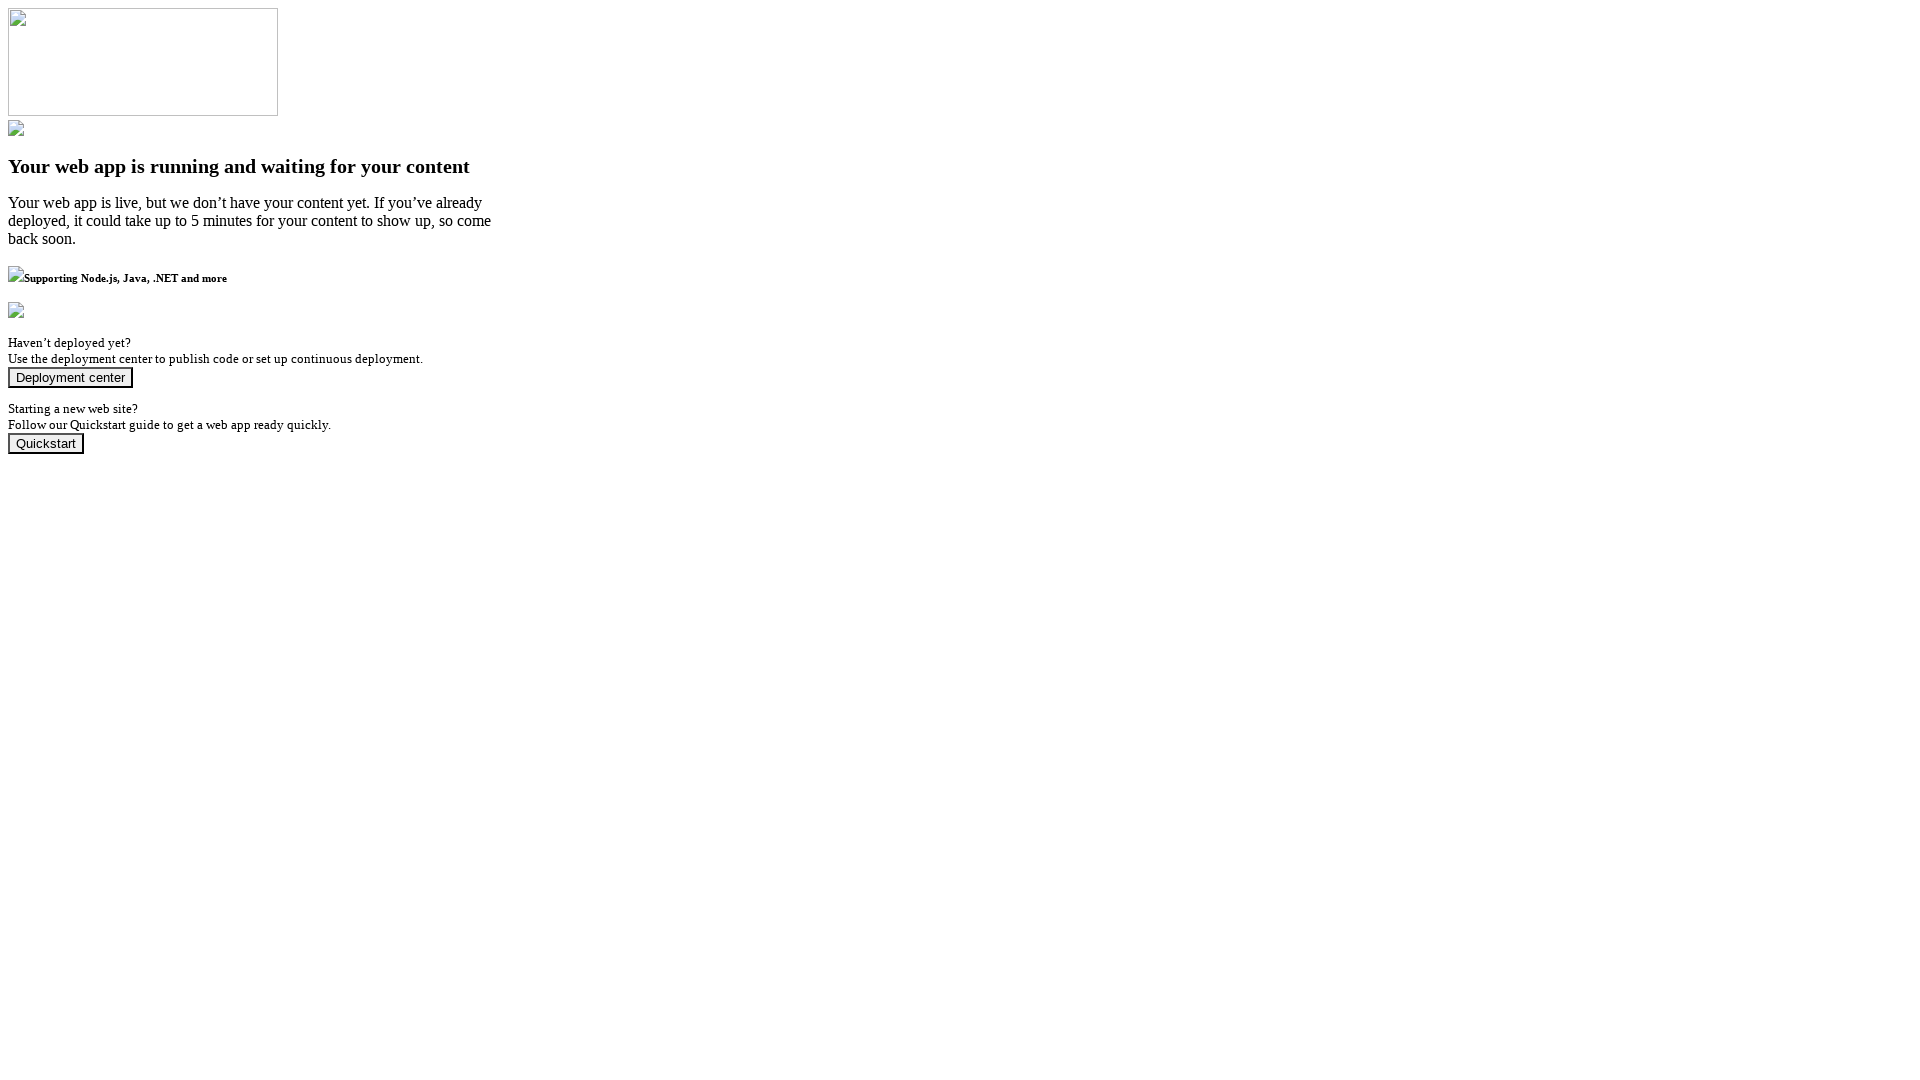

Page fully loaded and DOM content ready
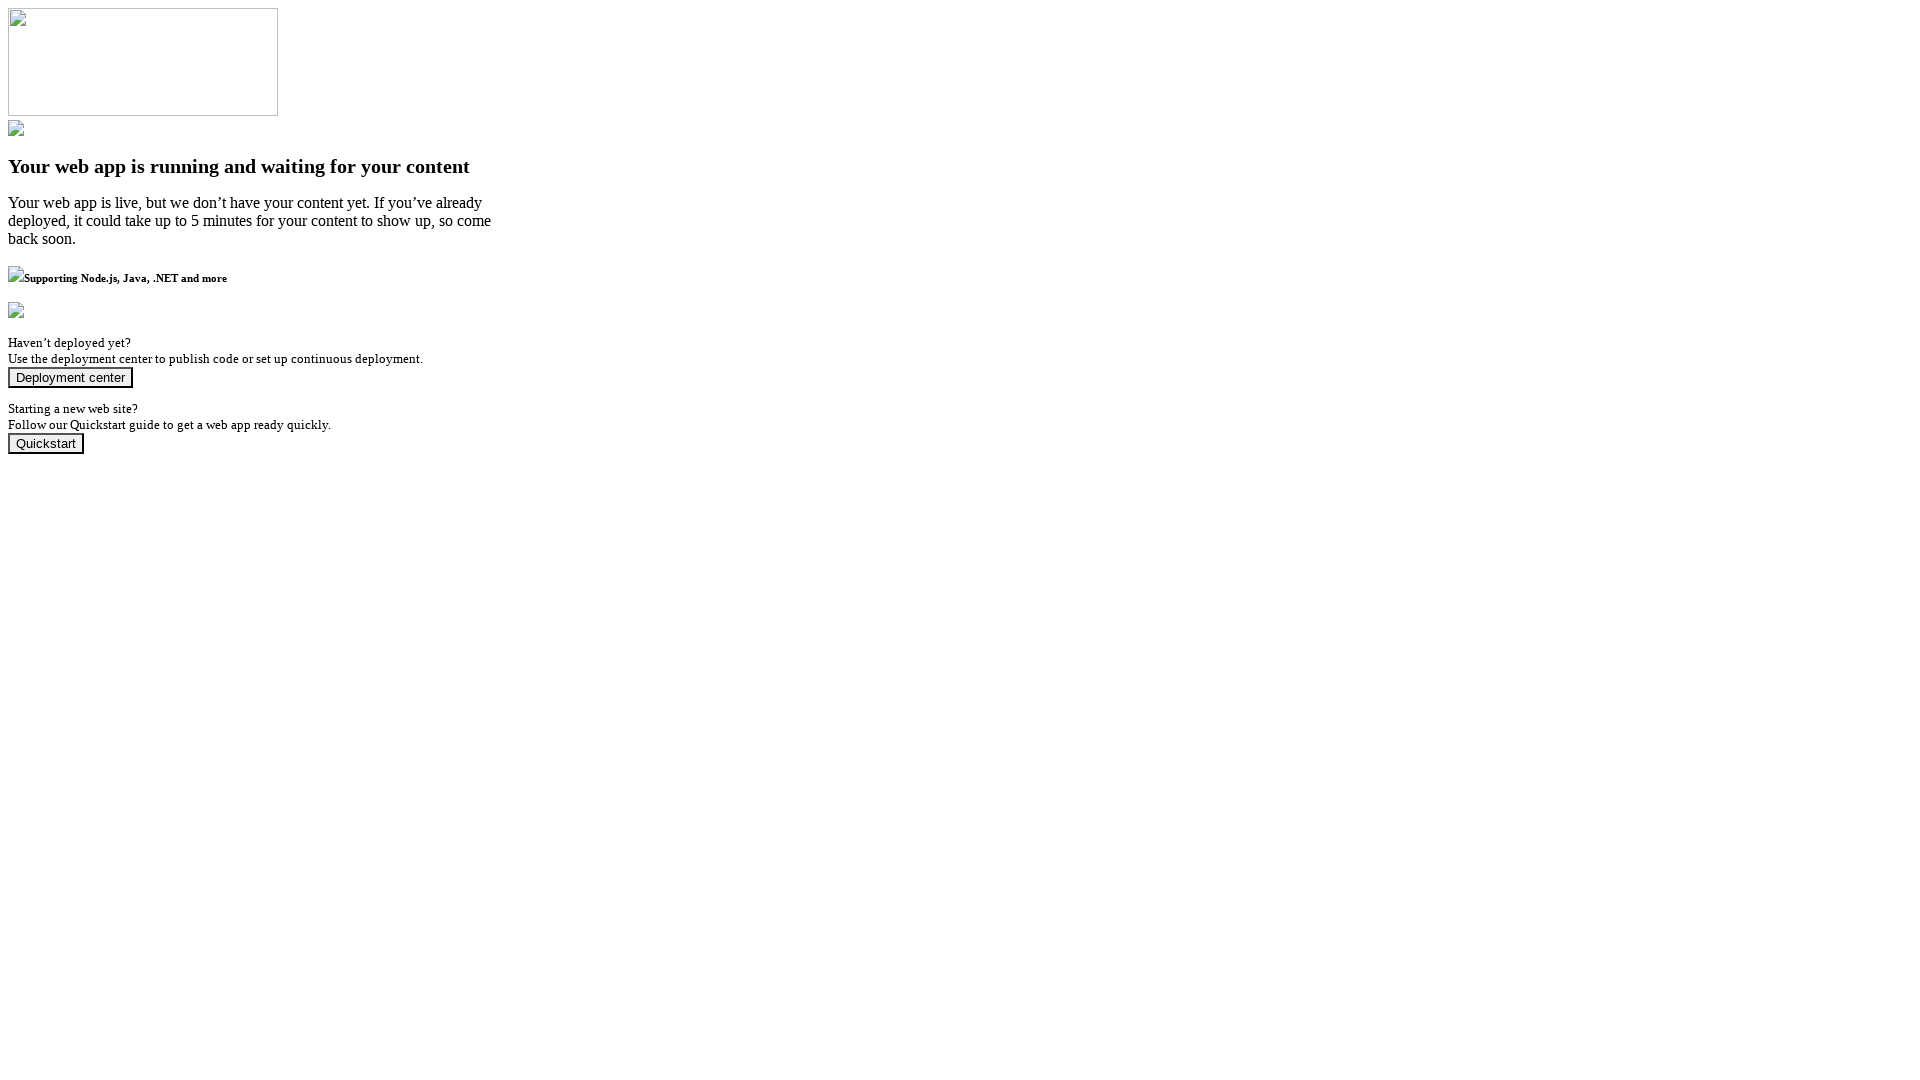

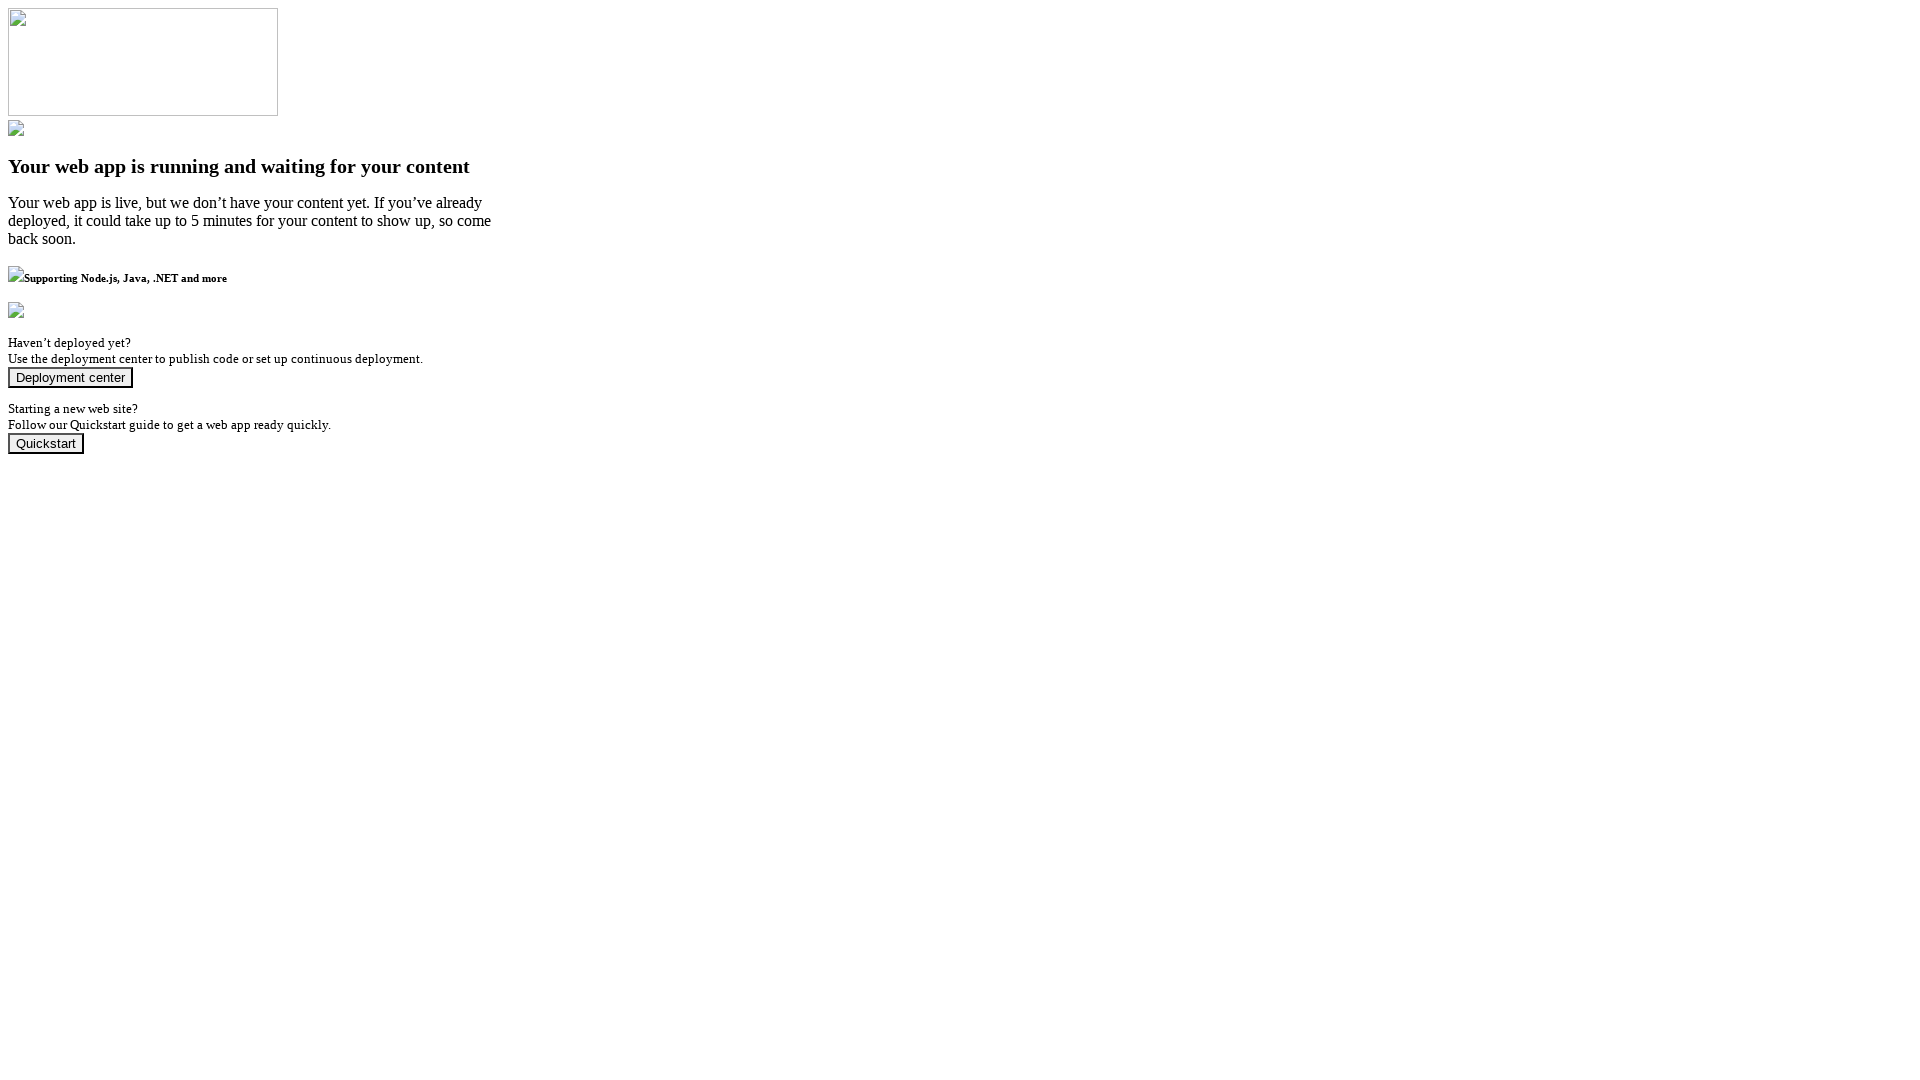